Tests JavaScript alert handling by clicking the alert button and accepting the dialog

Starting URL: https://the-internet.herokuapp.com/javascript_alerts

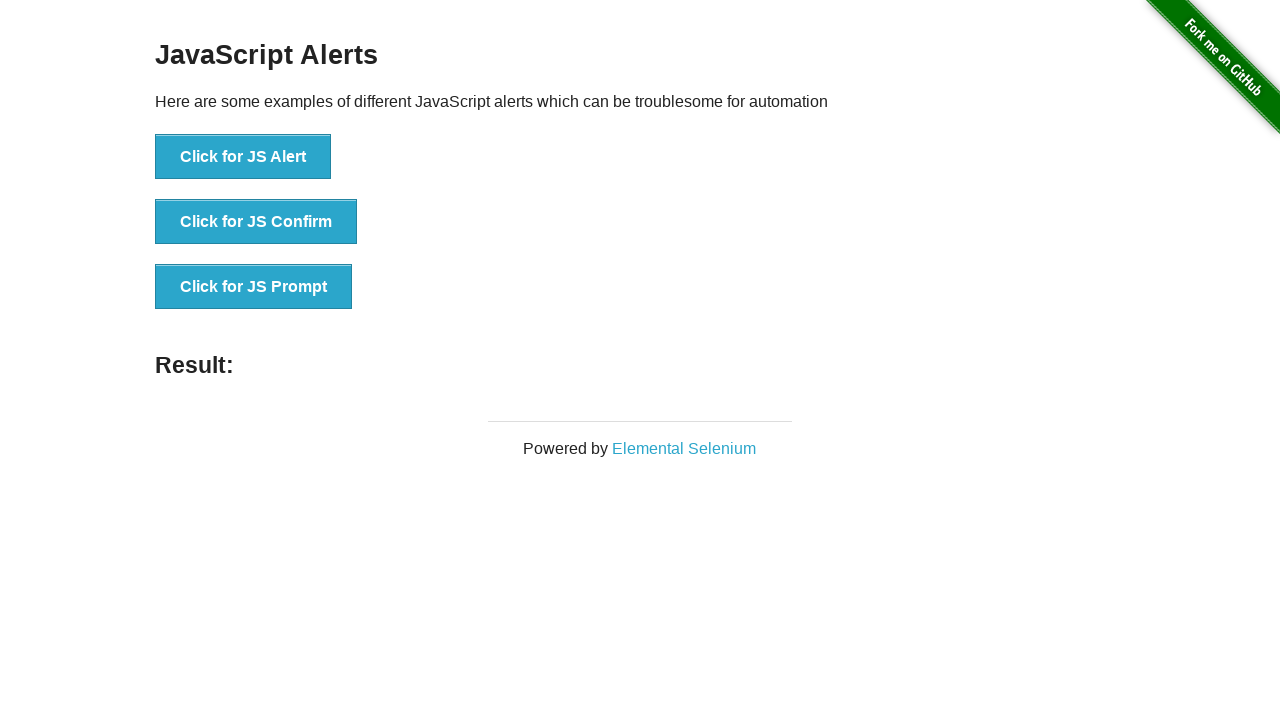

Set up dialog handler to accept JavaScript alerts
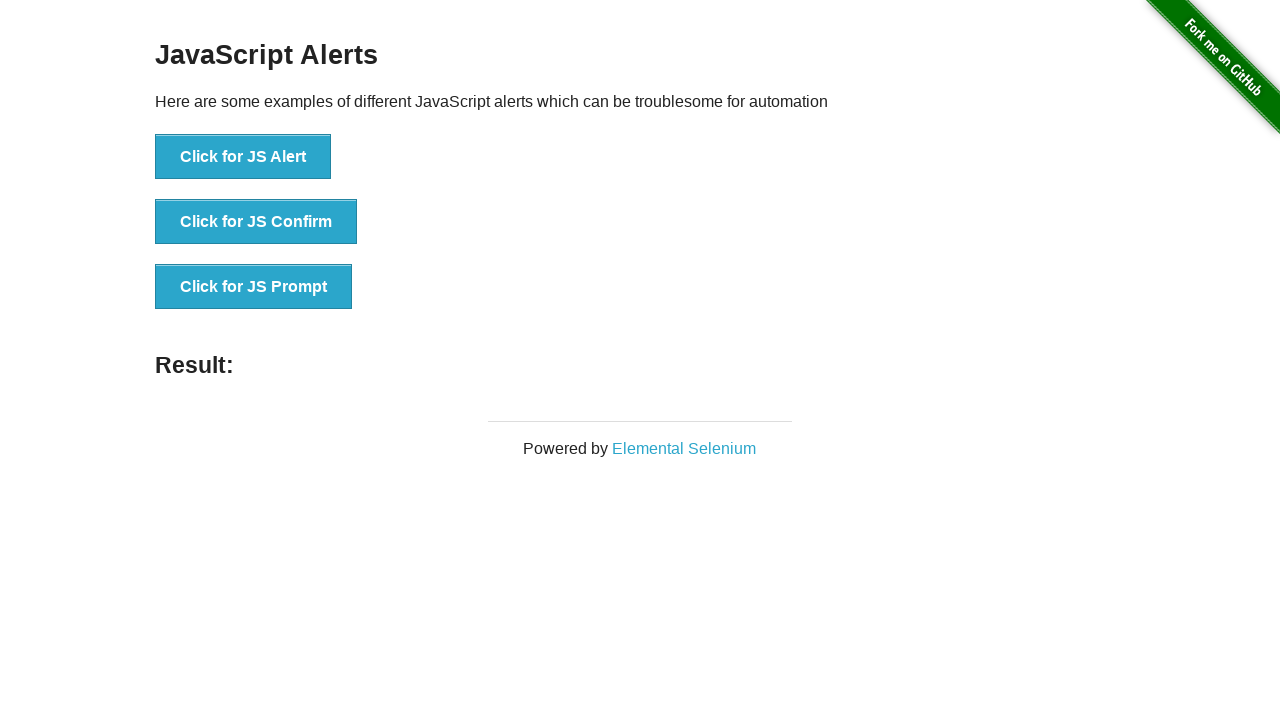

Clicked the JS Alert button at (243, 157) on text=Click for JS Alert
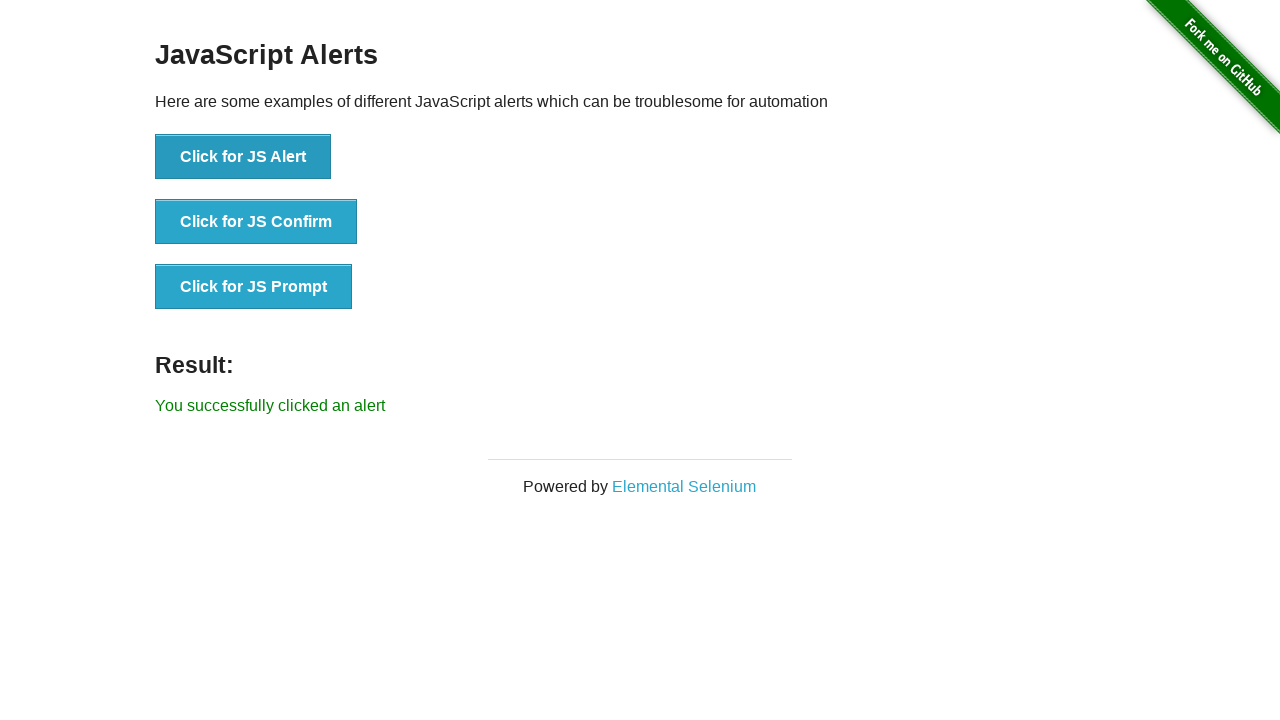

Alert dialog was accepted and result message appeared
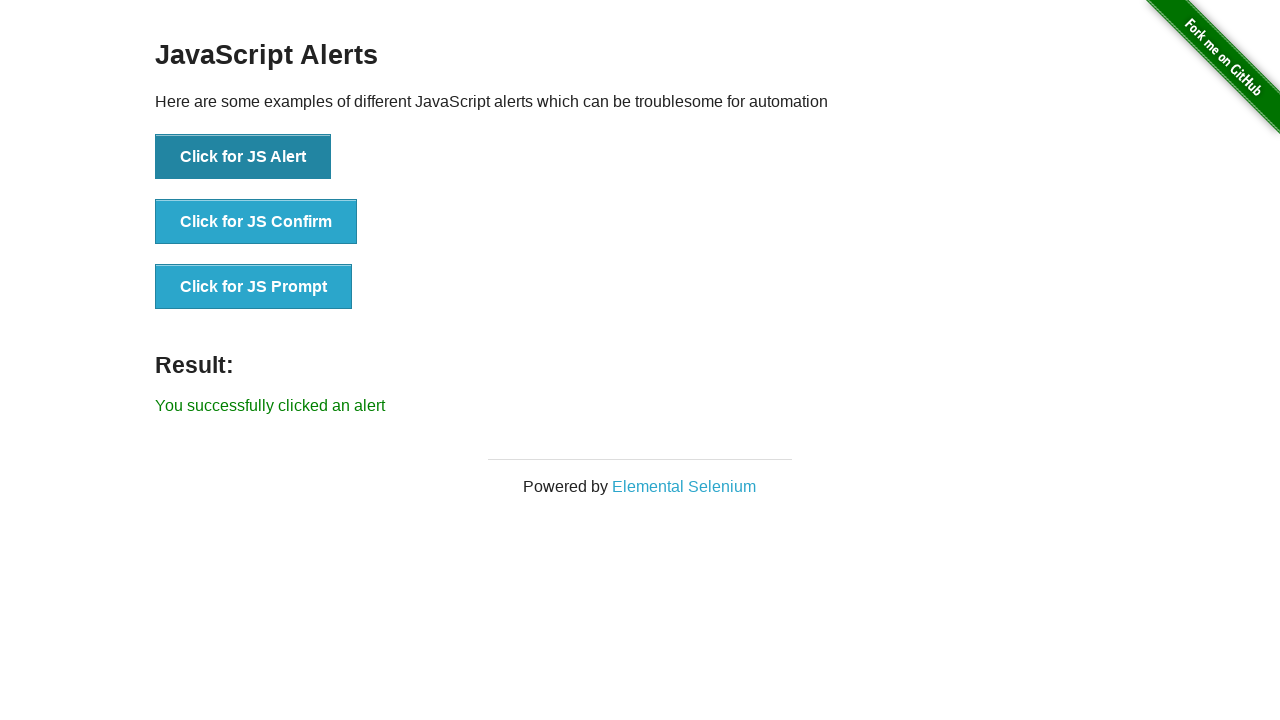

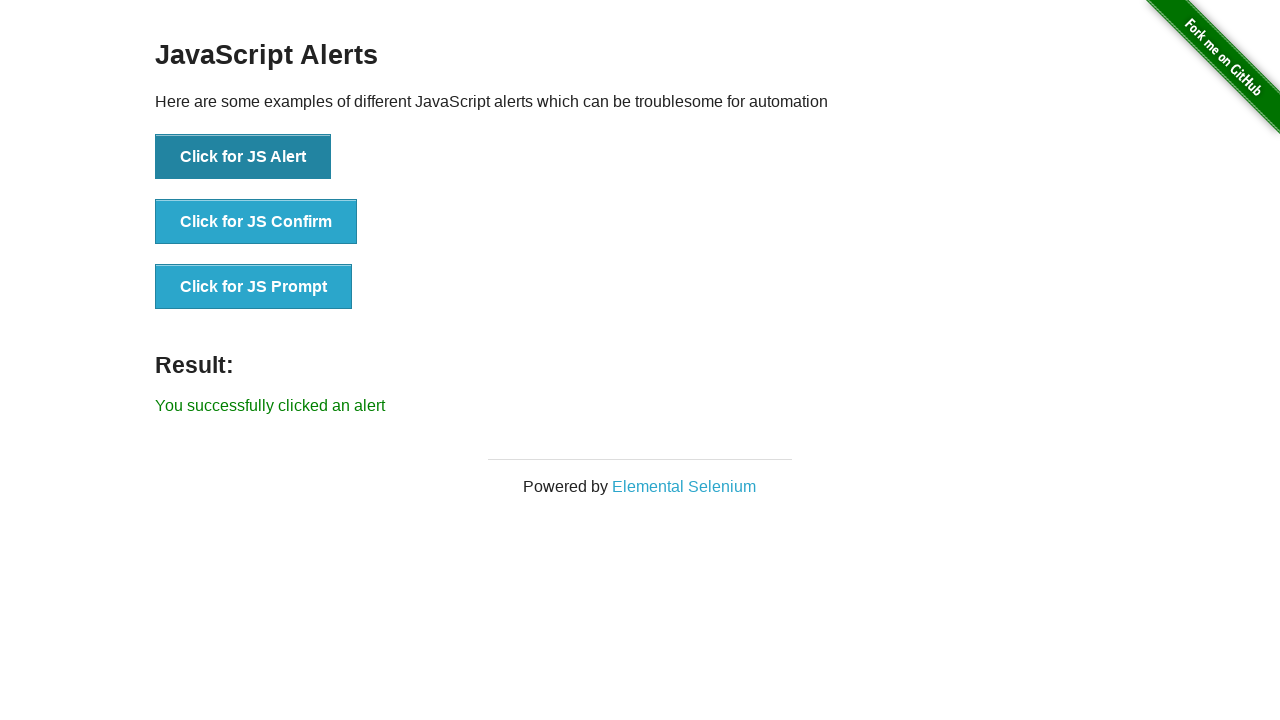